Tests editing a todo item by double-clicking, typing new text, and pressing Enter

Starting URL: https://demo.playwright.dev/todomvc

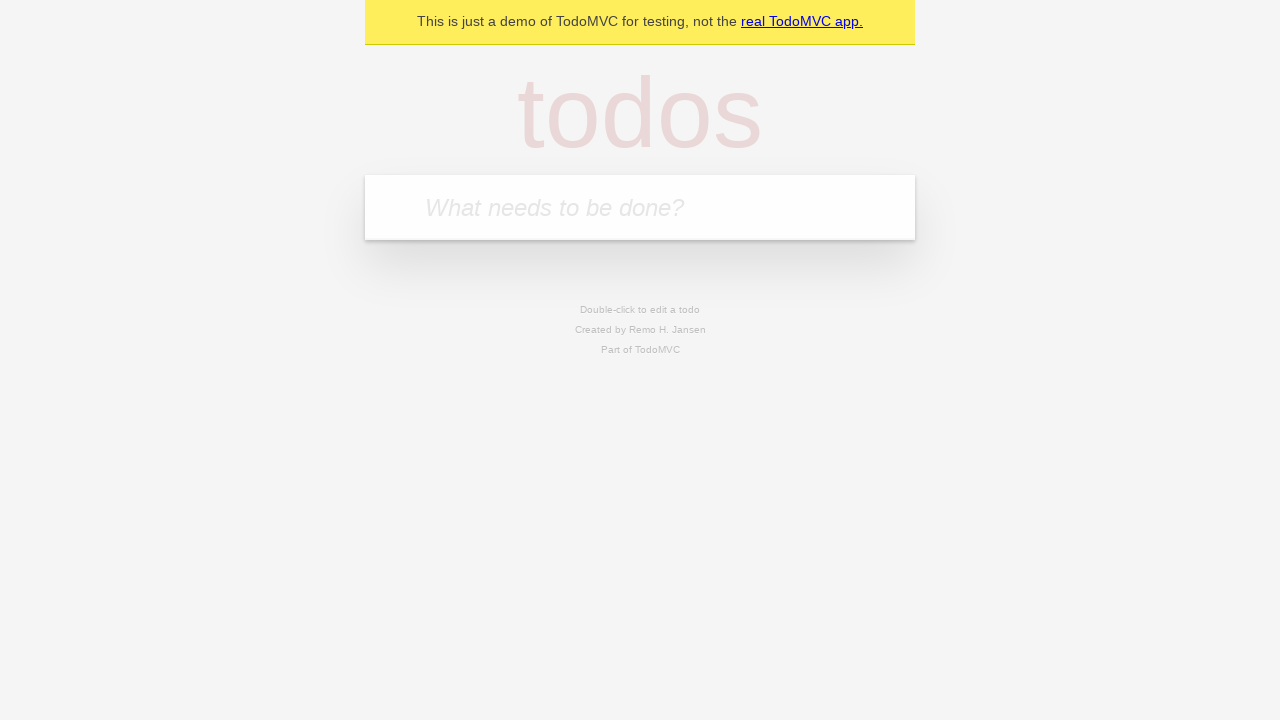

Filled todo input with 'buy some cheese' on internal:attr=[placeholder="What needs to be done?"i]
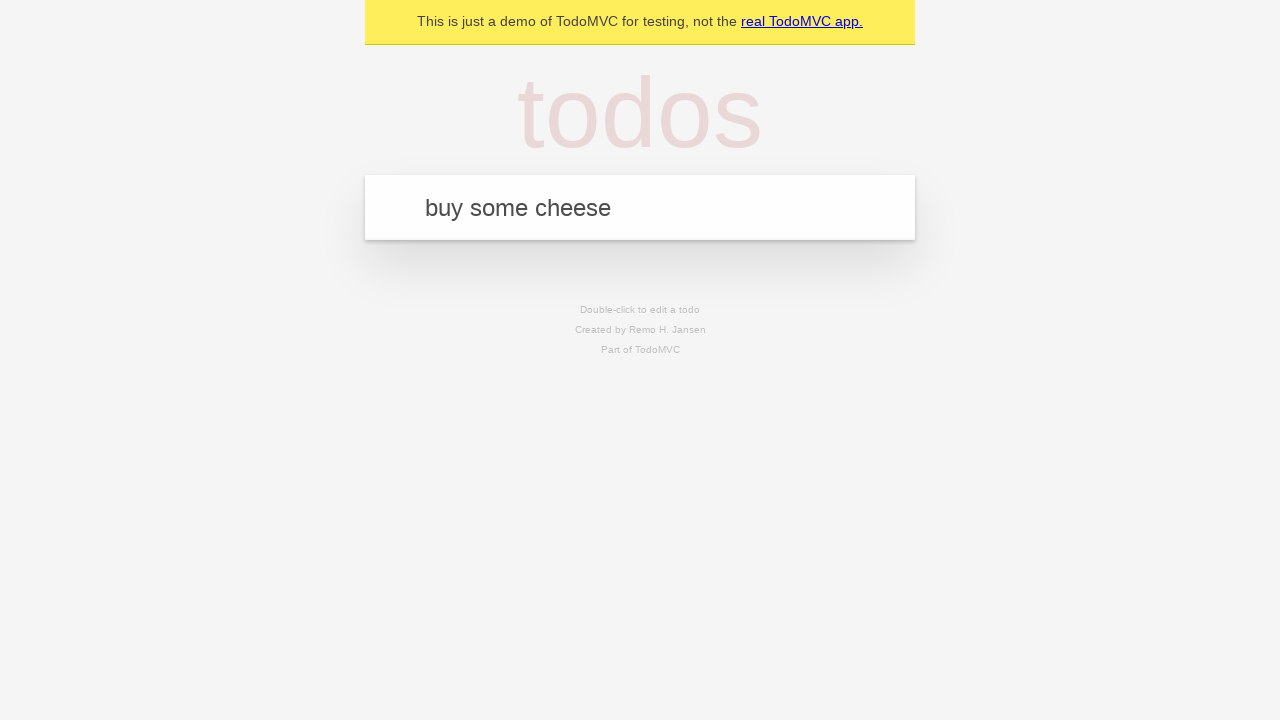

Pressed Enter to create first todo on internal:attr=[placeholder="What needs to be done?"i]
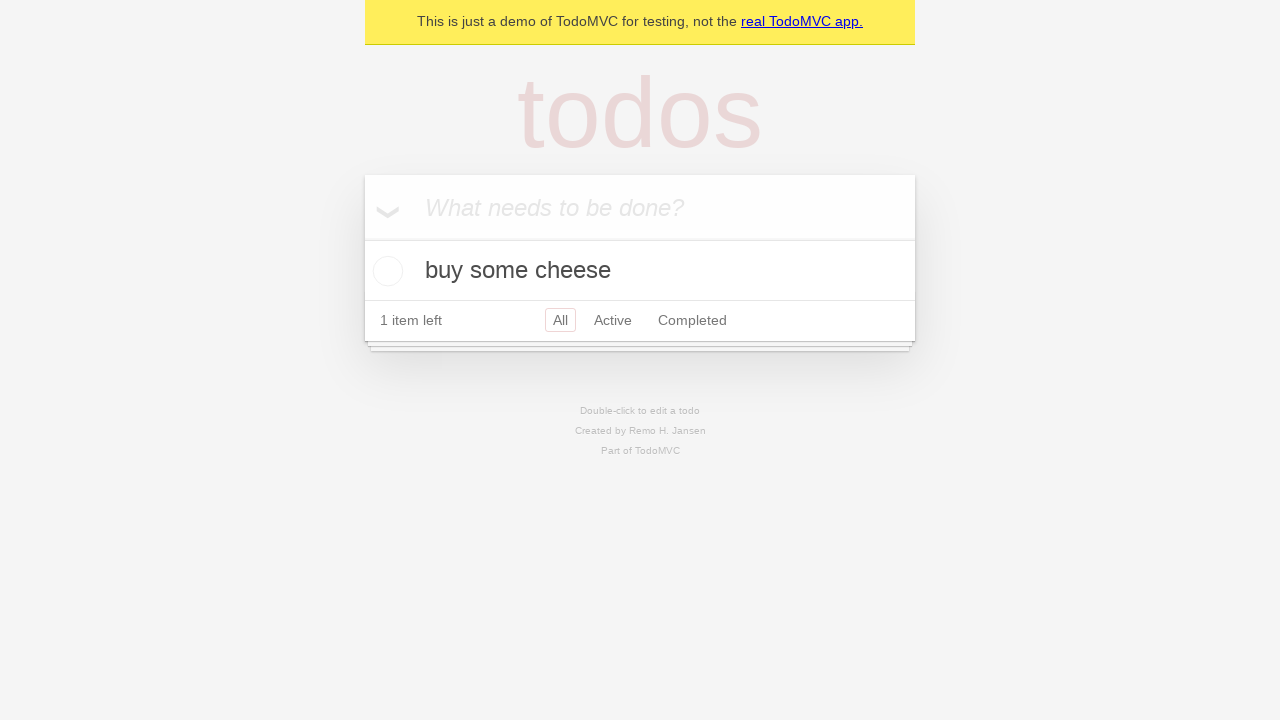

Filled todo input with 'feed the cat' on internal:attr=[placeholder="What needs to be done?"i]
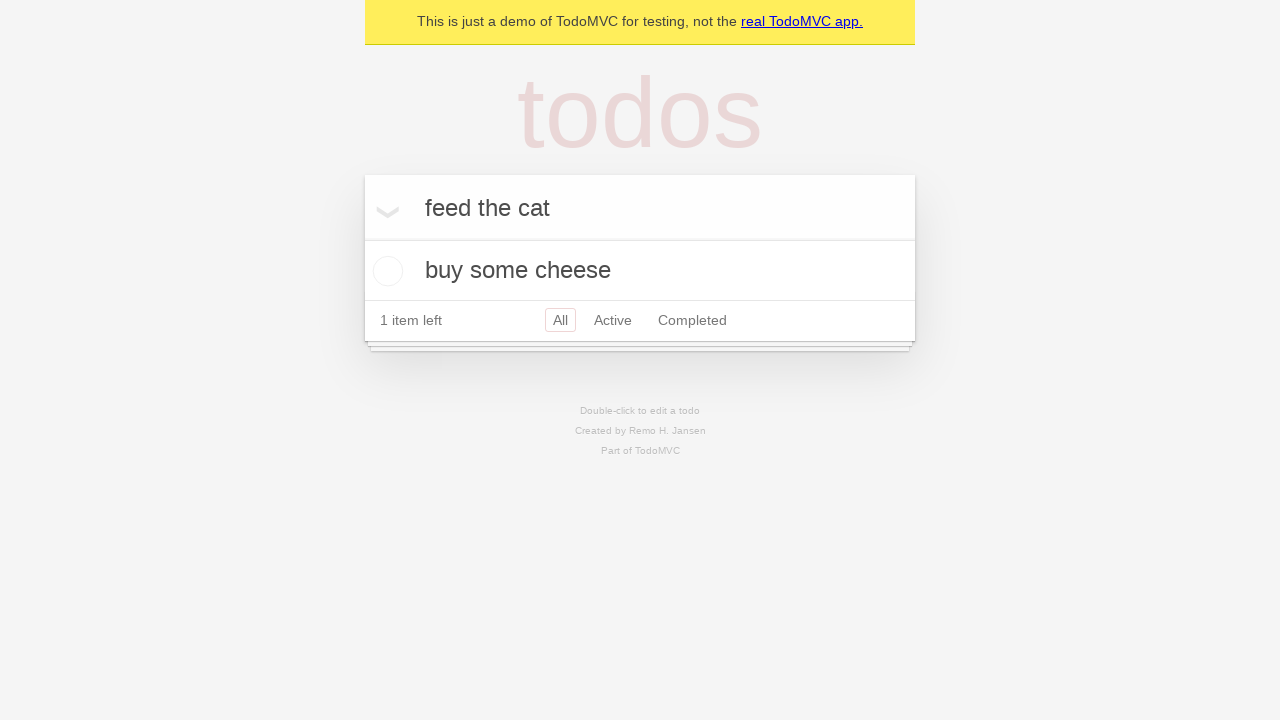

Pressed Enter to create second todo on internal:attr=[placeholder="What needs to be done?"i]
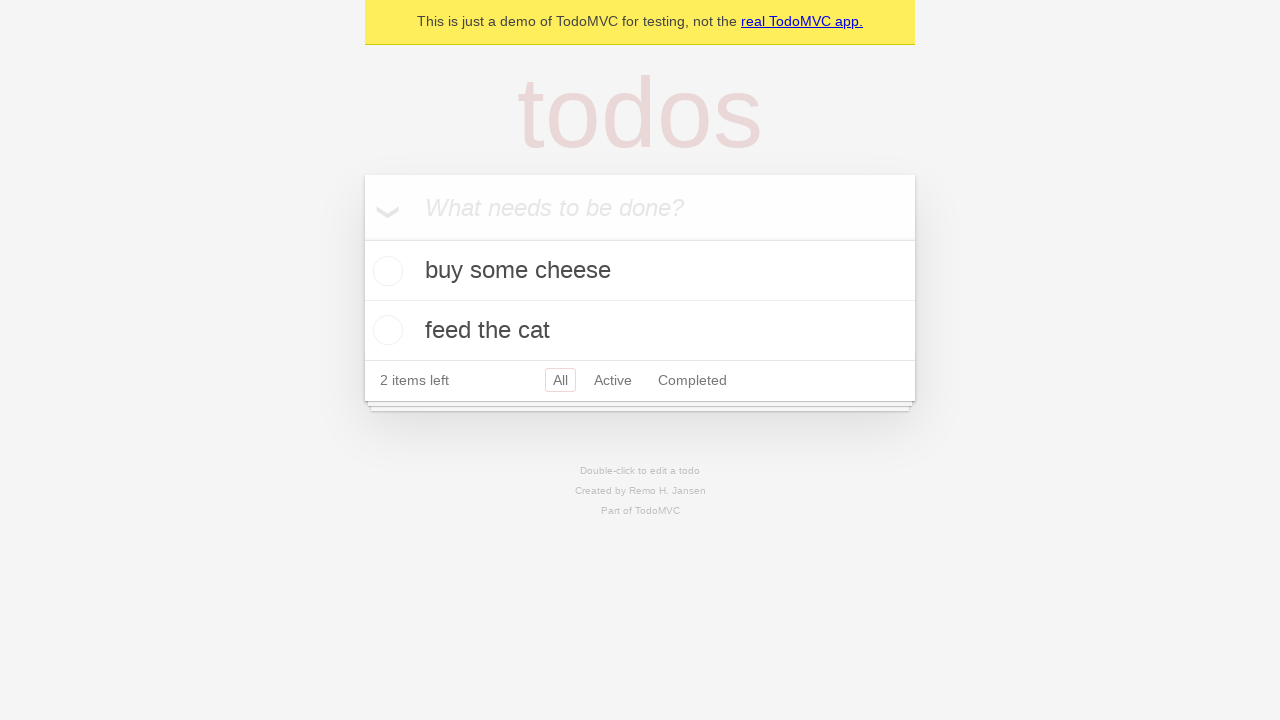

Filled todo input with 'book a doctors appointment' on internal:attr=[placeholder="What needs to be done?"i]
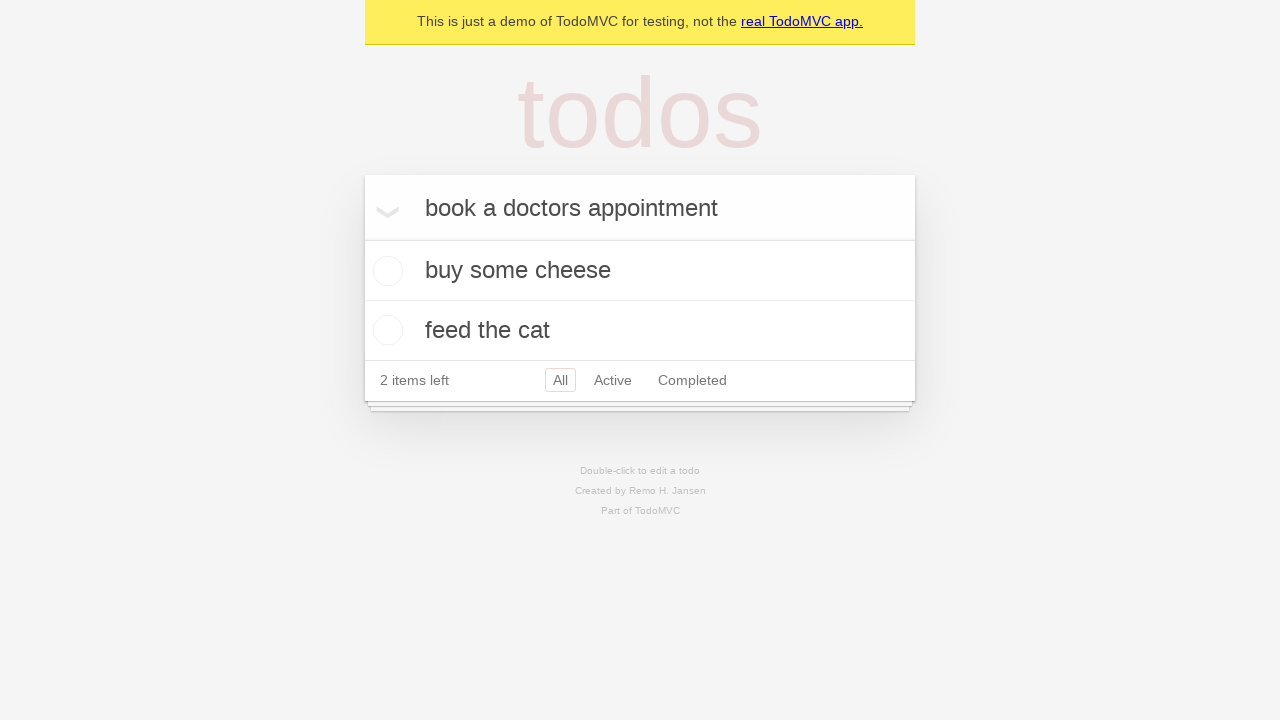

Pressed Enter to create third todo on internal:attr=[placeholder="What needs to be done?"i]
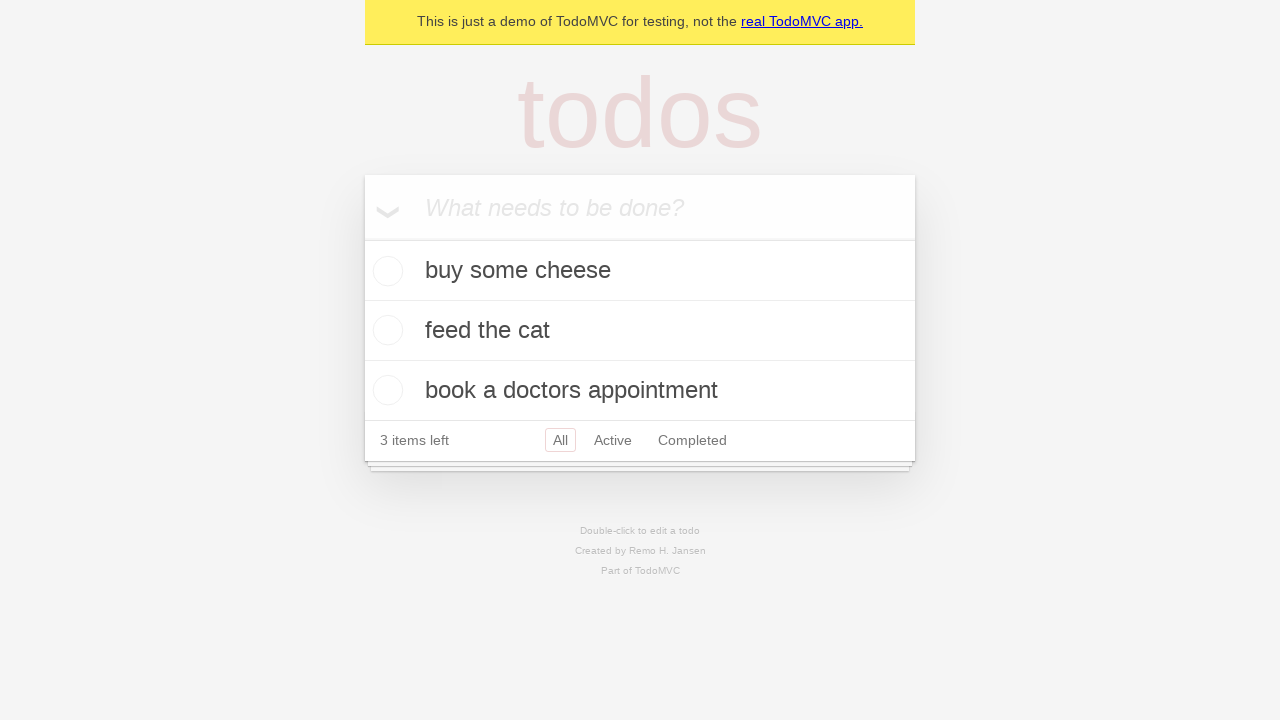

Double-clicked second todo item to enter edit mode at (640, 331) on internal:testid=[data-testid="todo-item"s] >> nth=1
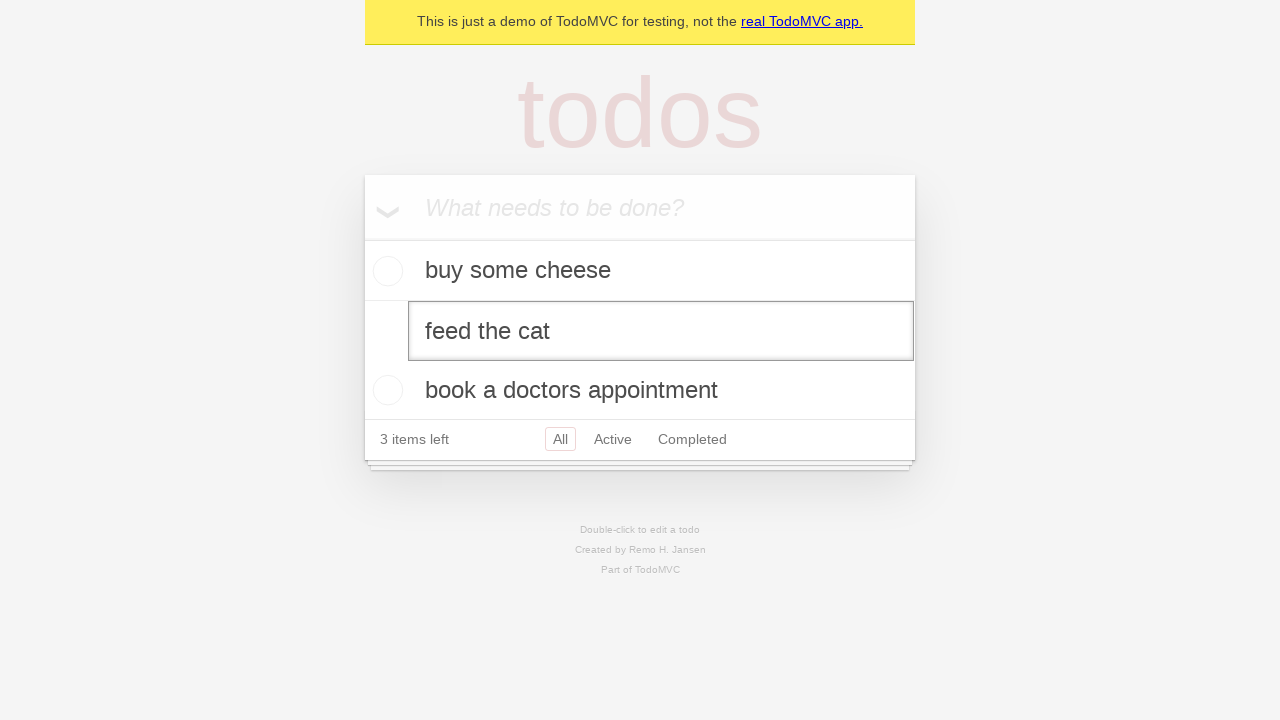

Filled edit textbox with 'buy some sausages' on internal:testid=[data-testid="todo-item"s] >> nth=1 >> internal:role=textbox[nam
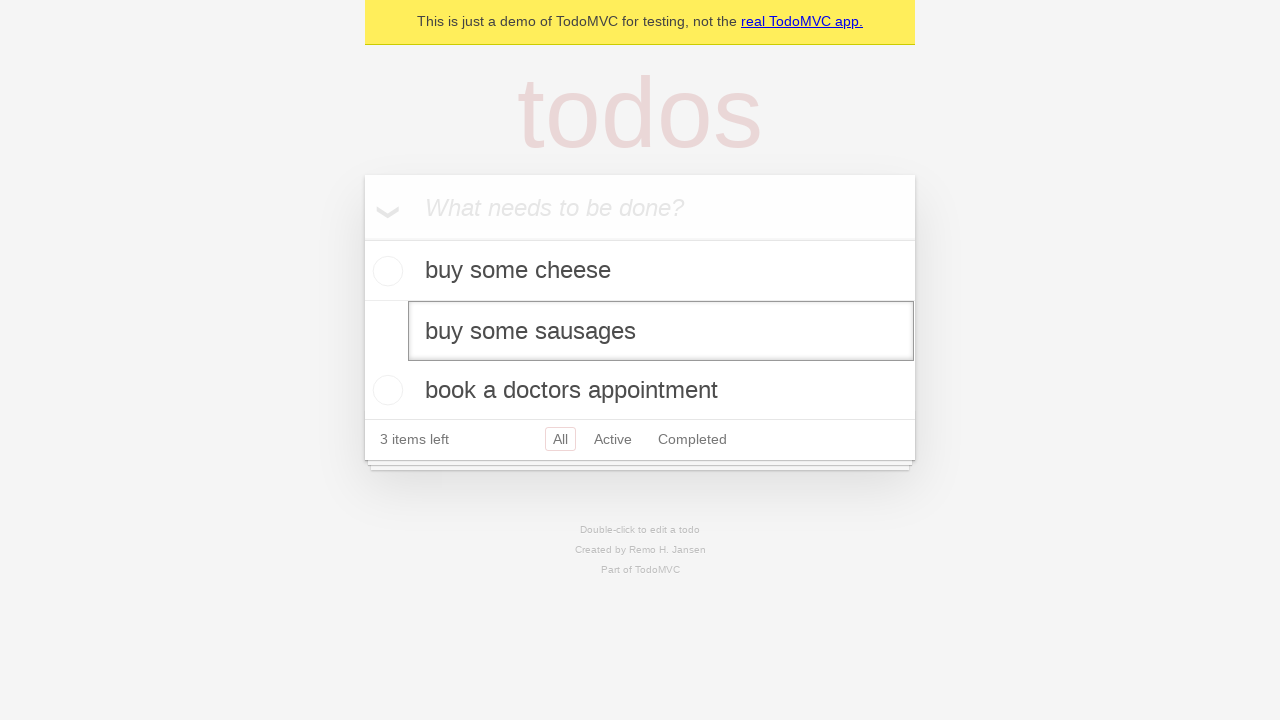

Pressed Enter to confirm todo edit on internal:testid=[data-testid="todo-item"s] >> nth=1 >> internal:role=textbox[nam
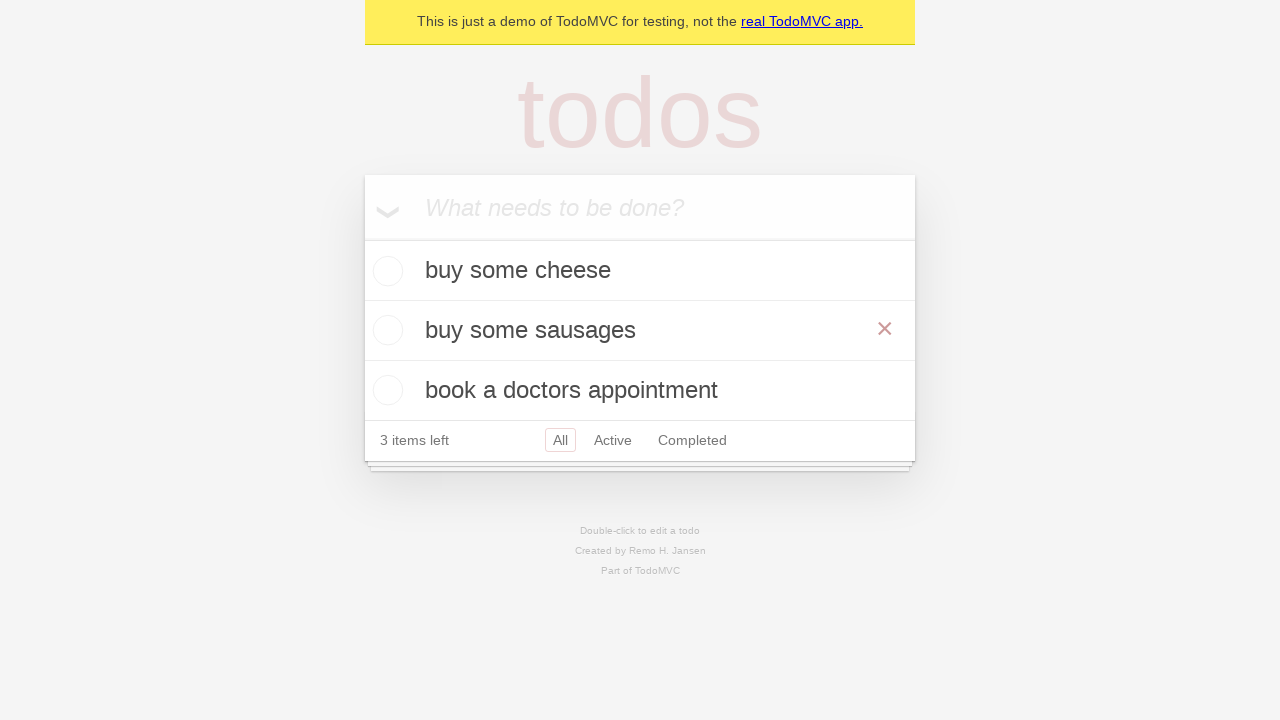

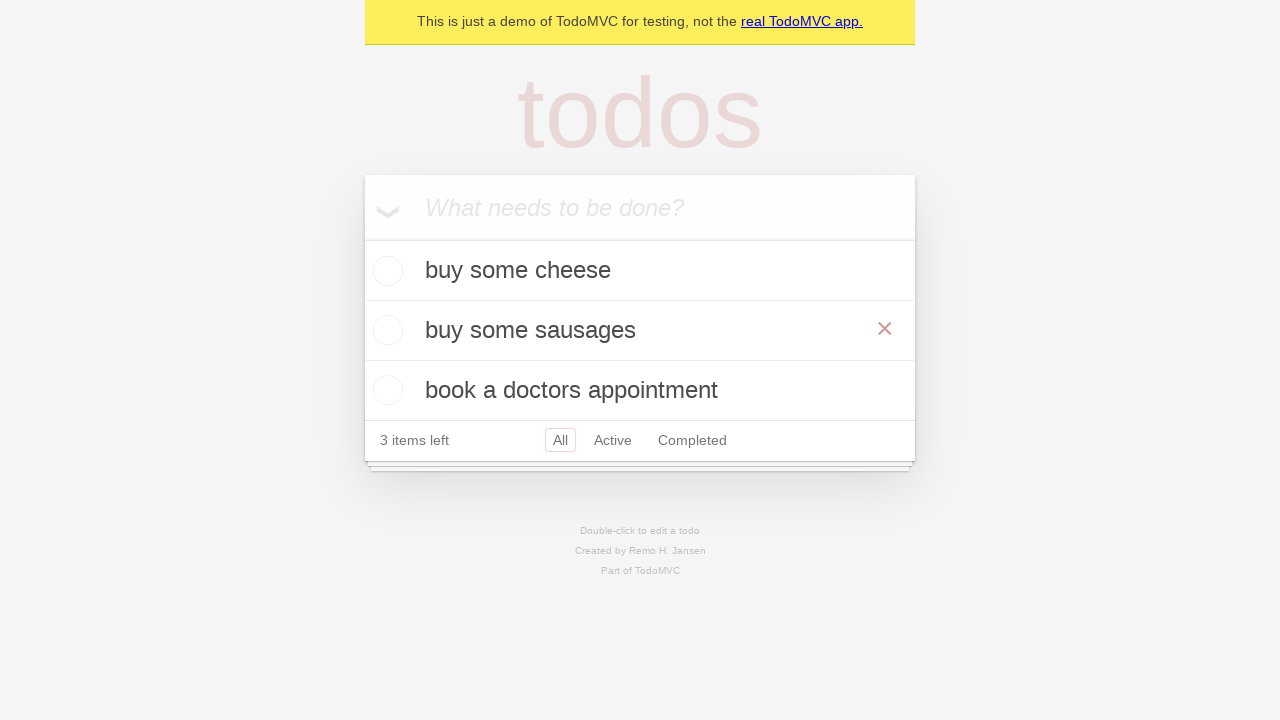